Tests JavaScript prompt dialog by entering text and accepting it

Starting URL: https://the-internet.herokuapp.com/

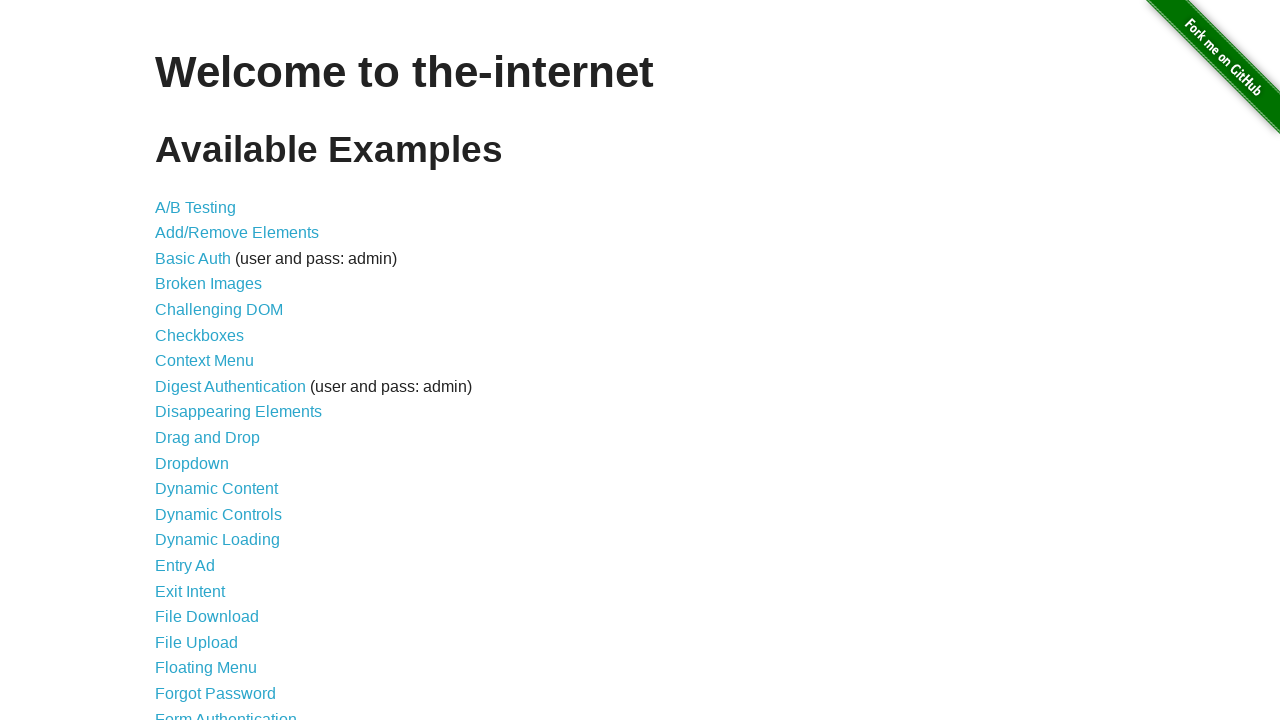

Clicked on JavaScript Alerts link at (214, 361) on a:text('JavaScript Alerts')
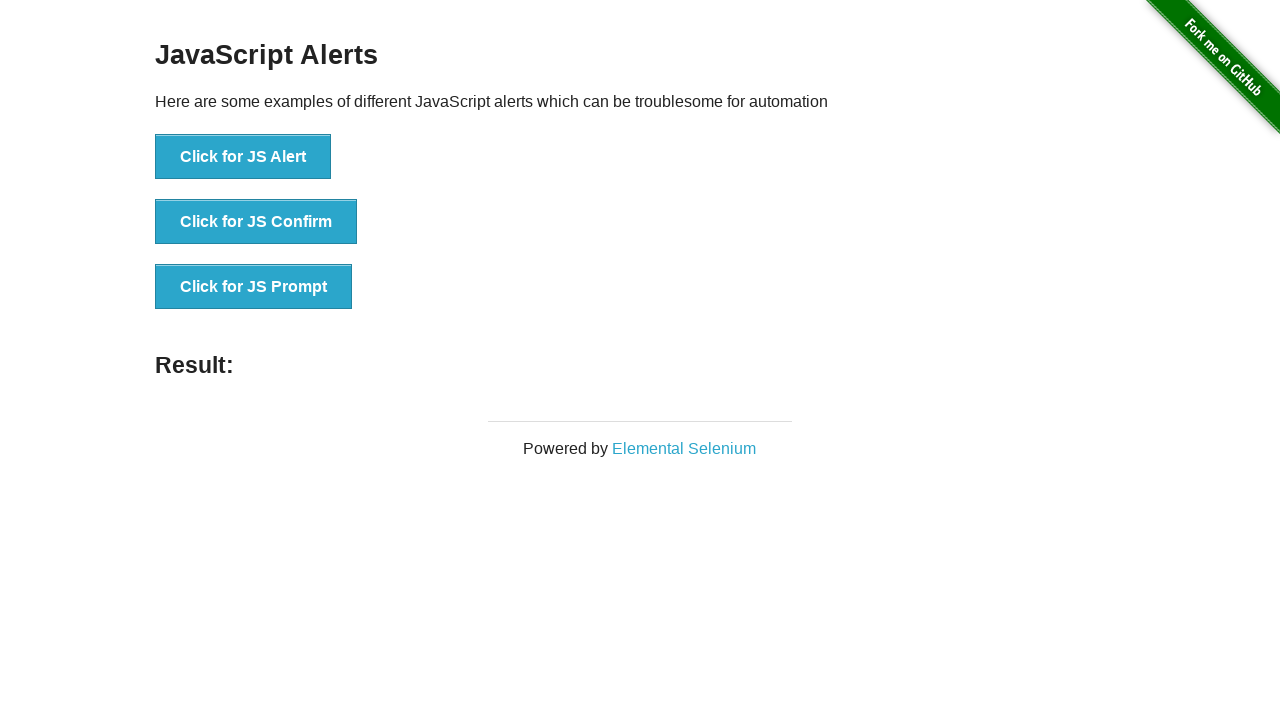

Waited for JS Prompt button to load
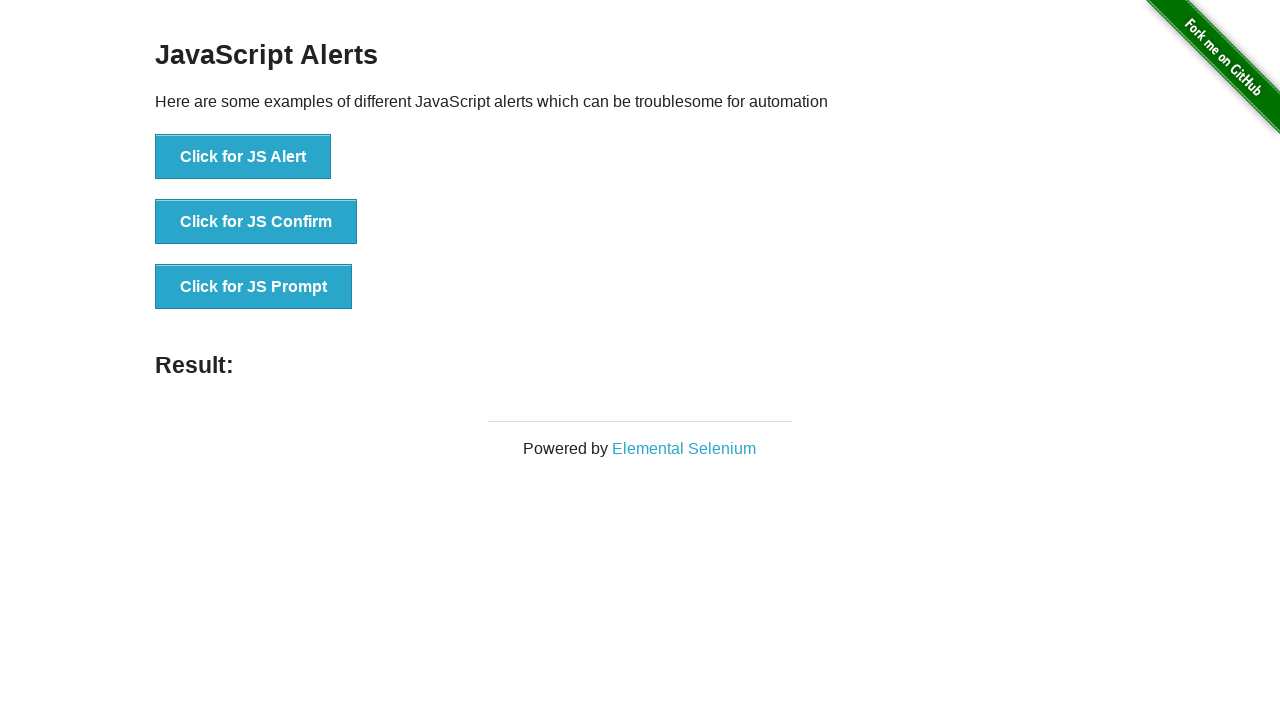

Set up dialog handler to accept prompt with 'Yes'
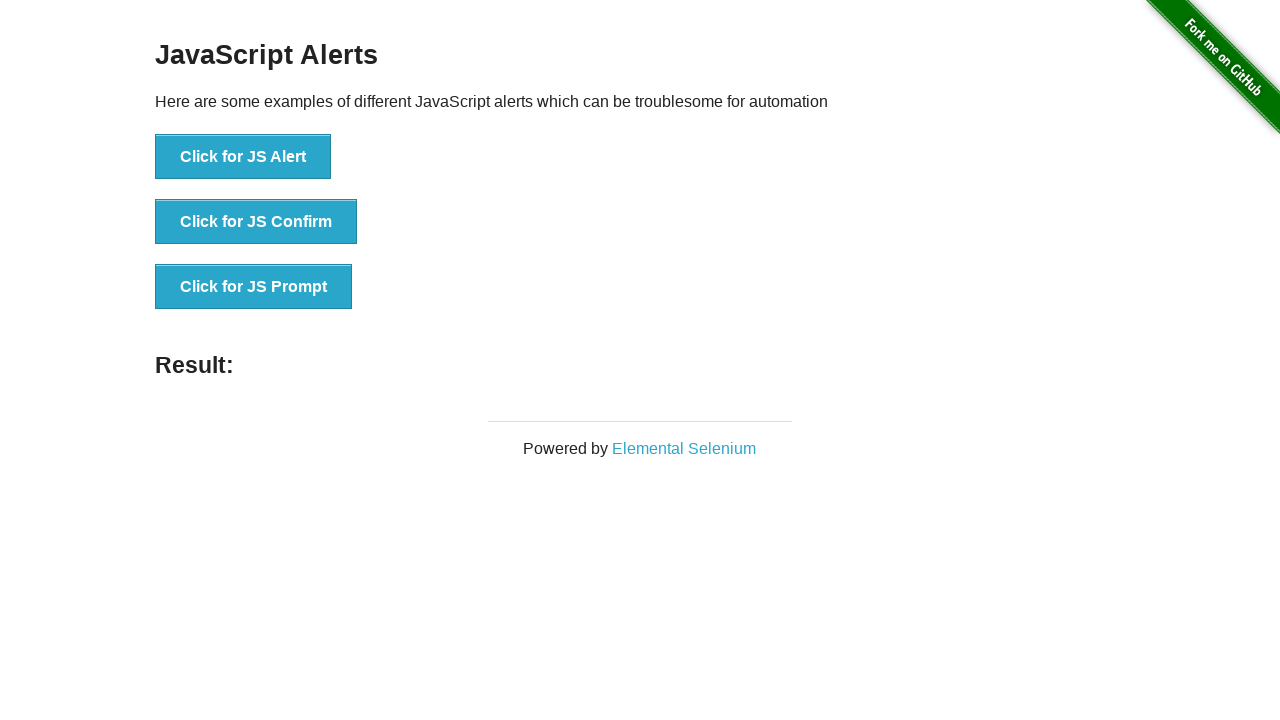

Clicked button to trigger JavaScript prompt dialog at (254, 287) on button:text('Click for JS Prompt')
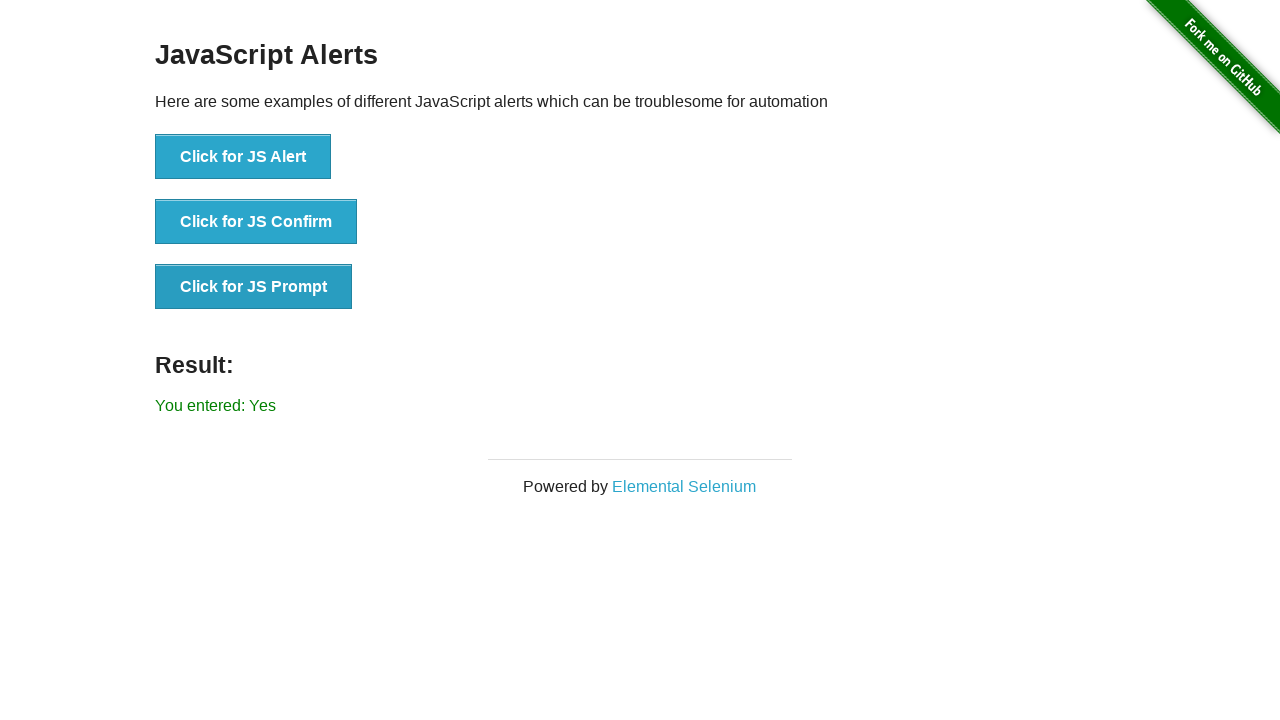

Waited for result element to appear after prompt acceptance
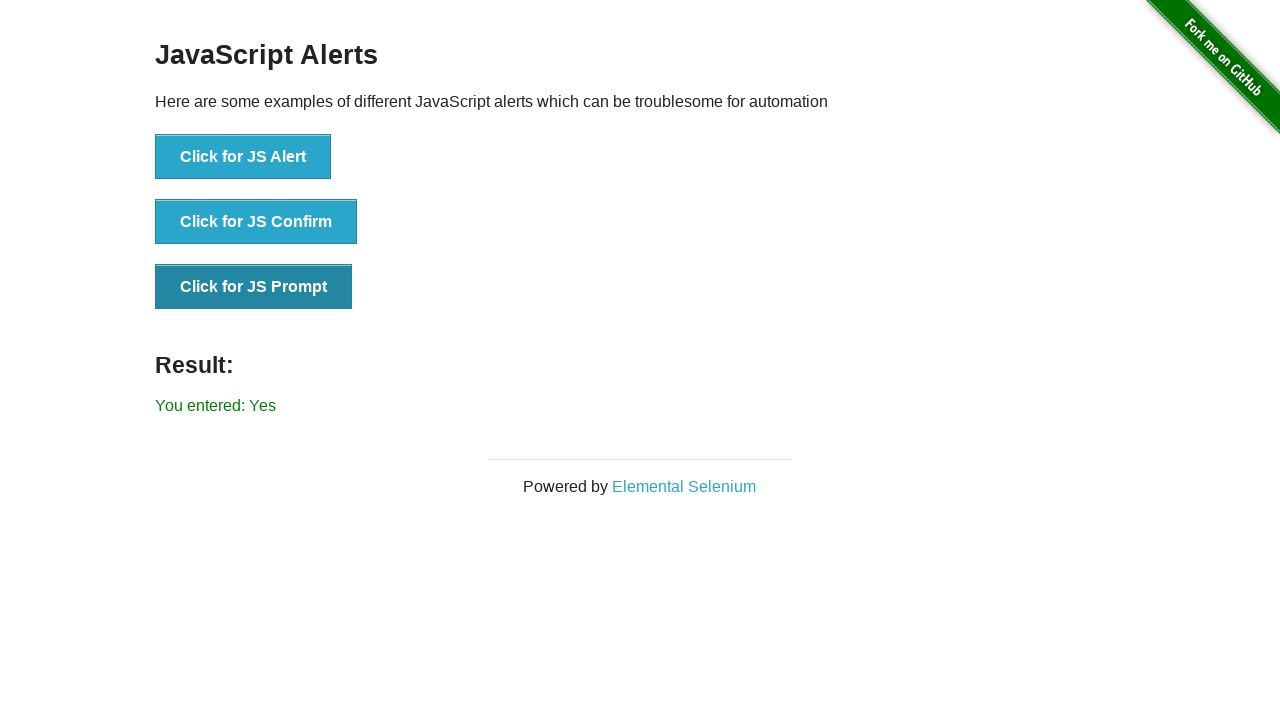

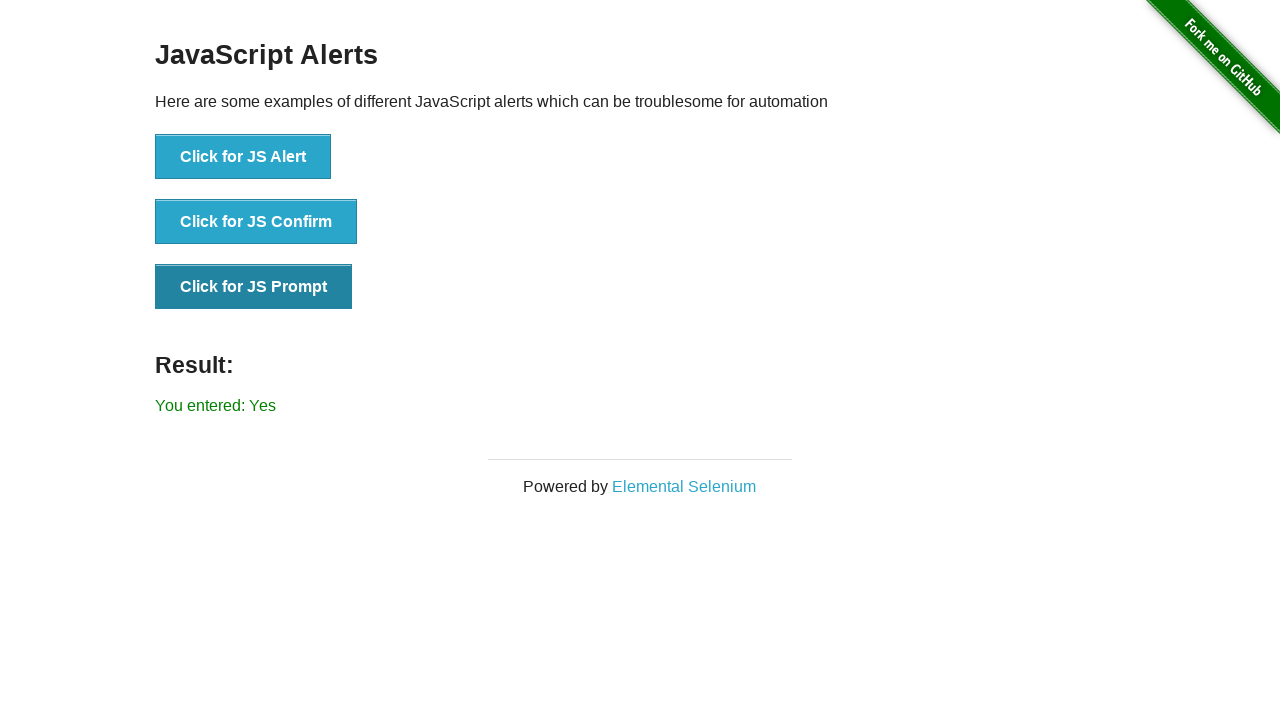